Tests a text box form by clicking on the textbox menu item and filling in user details including name, email, and addresses

Starting URL: https://demoqa.com/elements

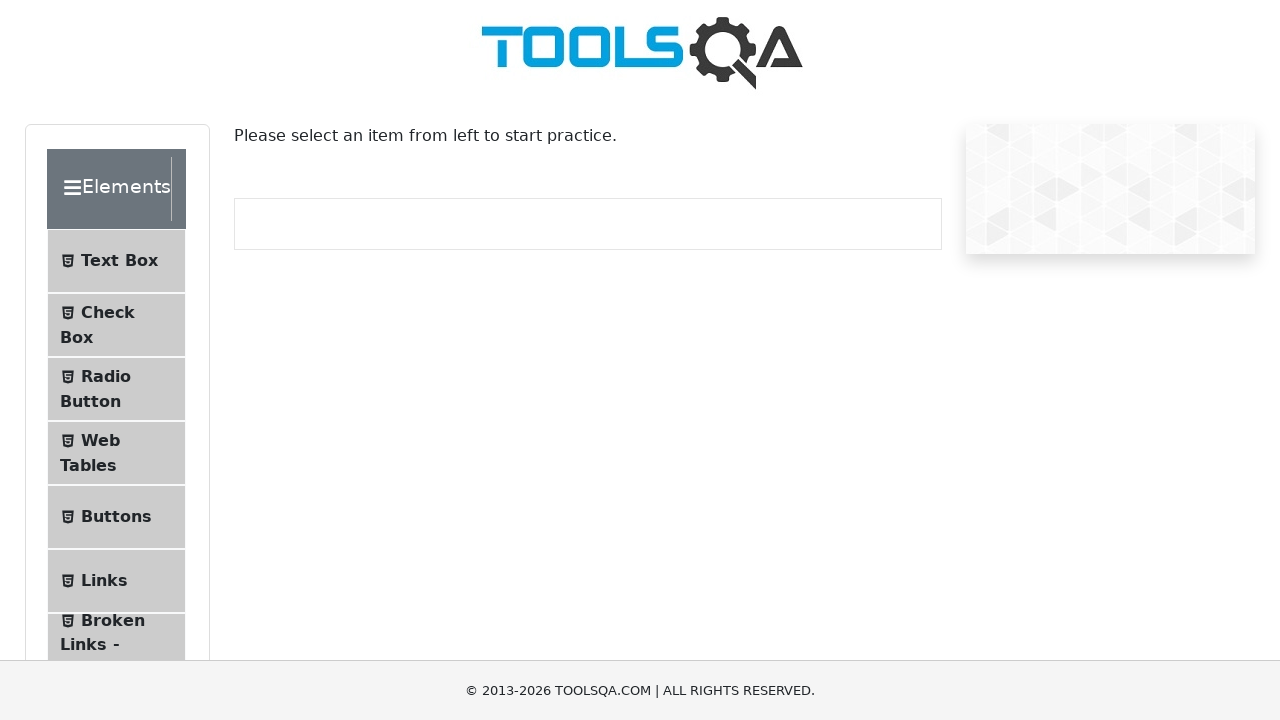

Clicked on Text Box menu item at (116, 261) on xpath=//*[@id='item-0']
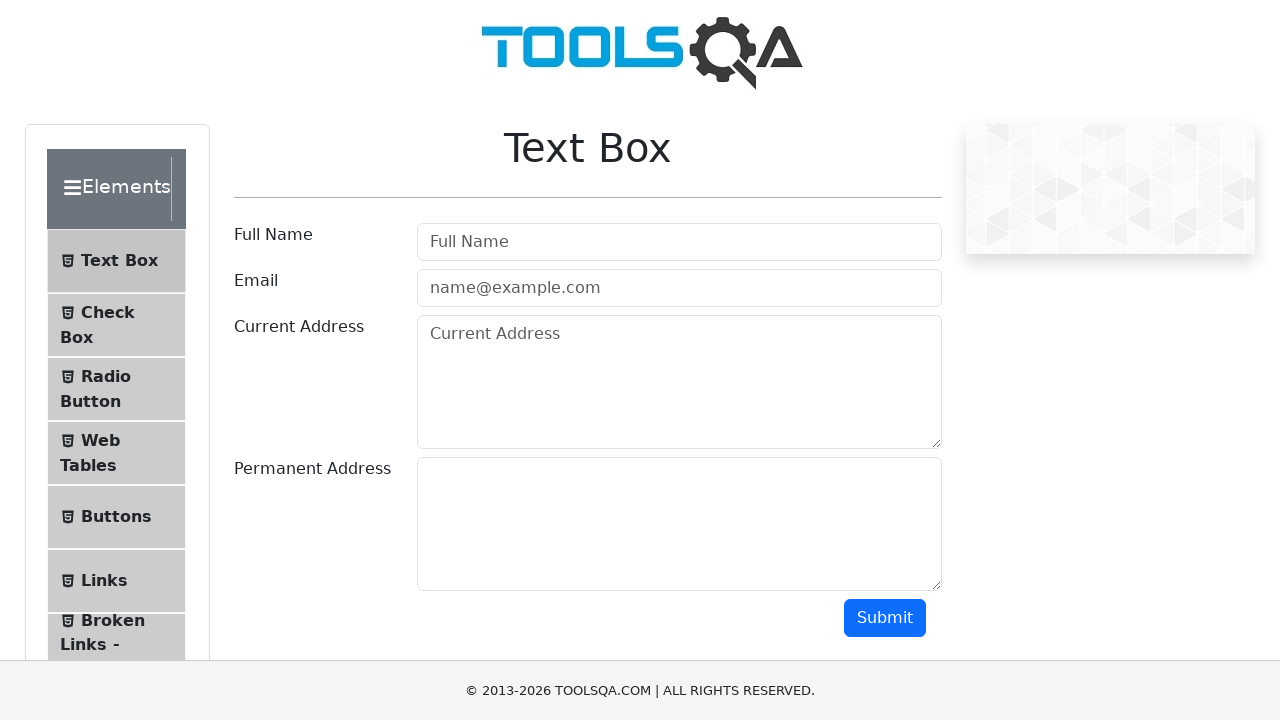

Filled in full name as 'Chandrakanta' on #userName
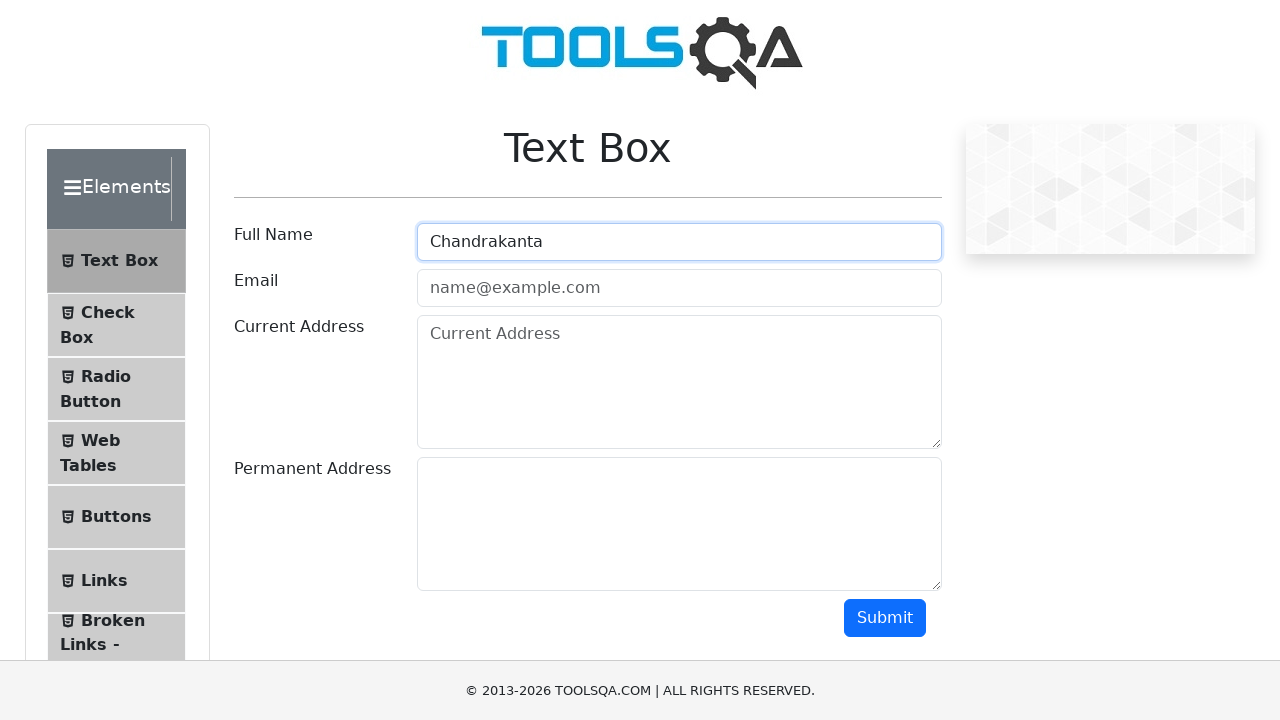

Filled in email as 'chandrakanta.test@gmail.com' on #userEmail
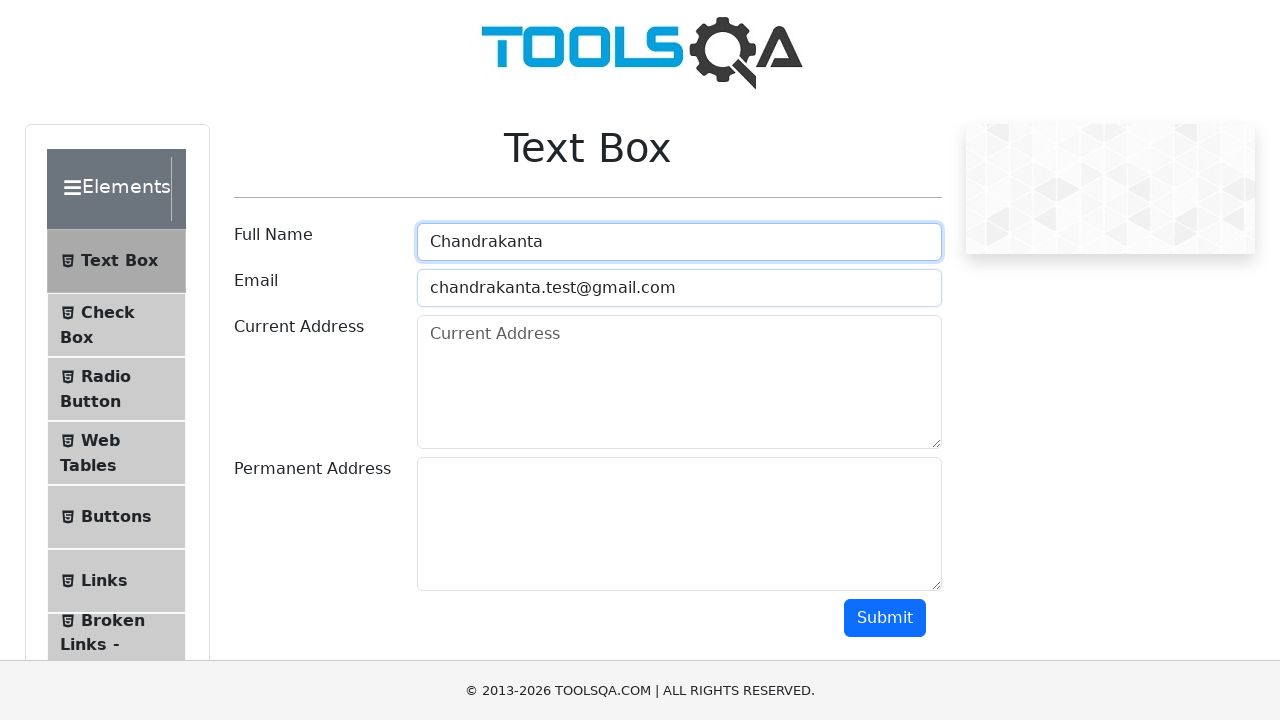

Filled in current address as 'Bangalore' on #currentAddress
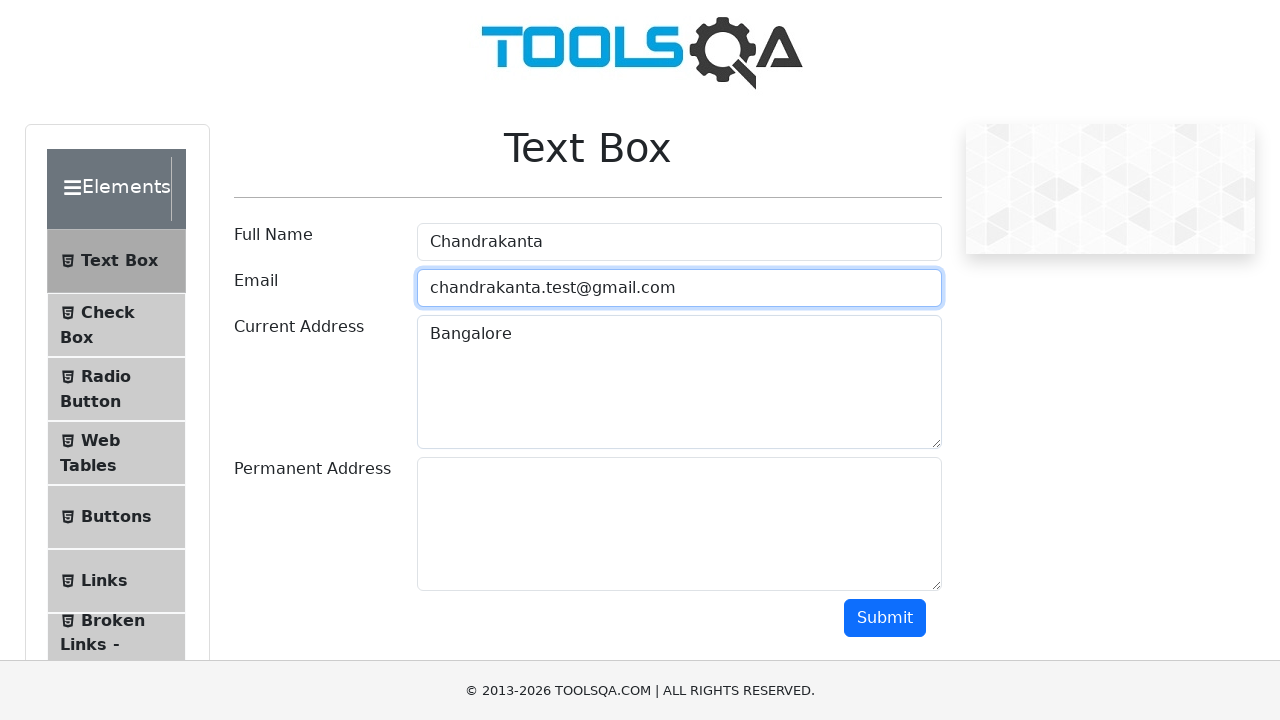

Filled in permanent address as 'Odisha' on #permanentAddress
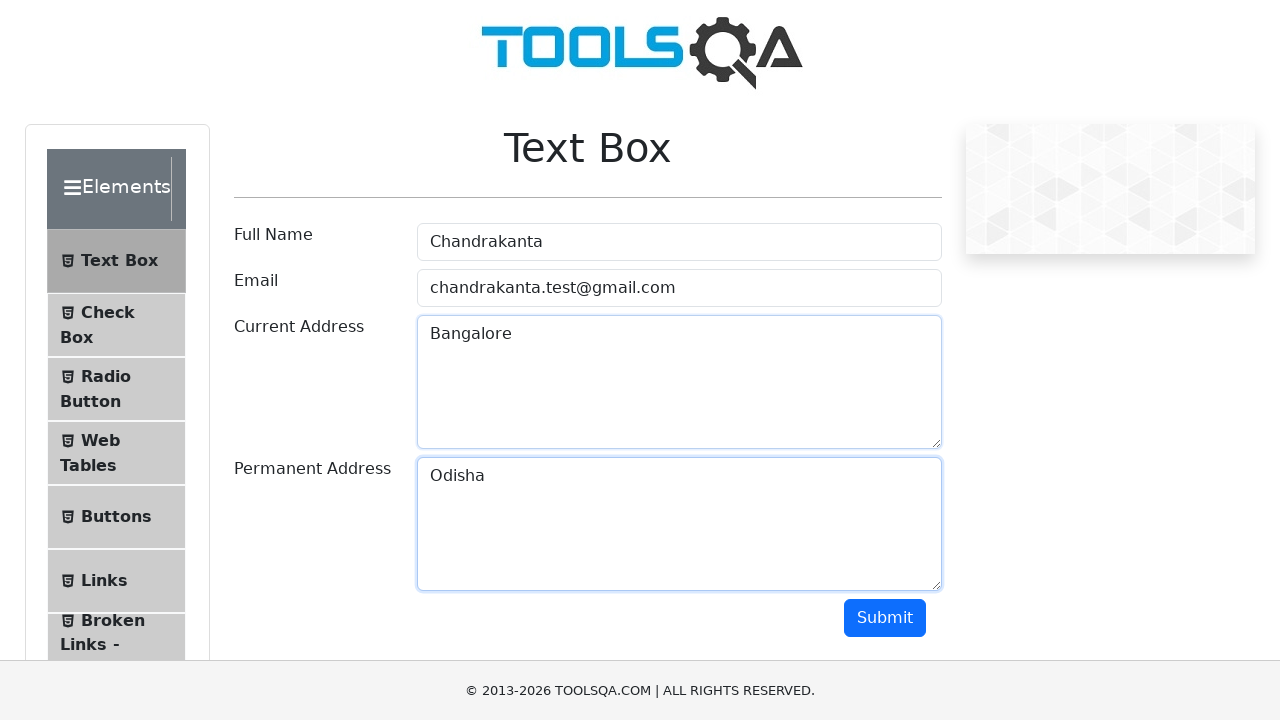

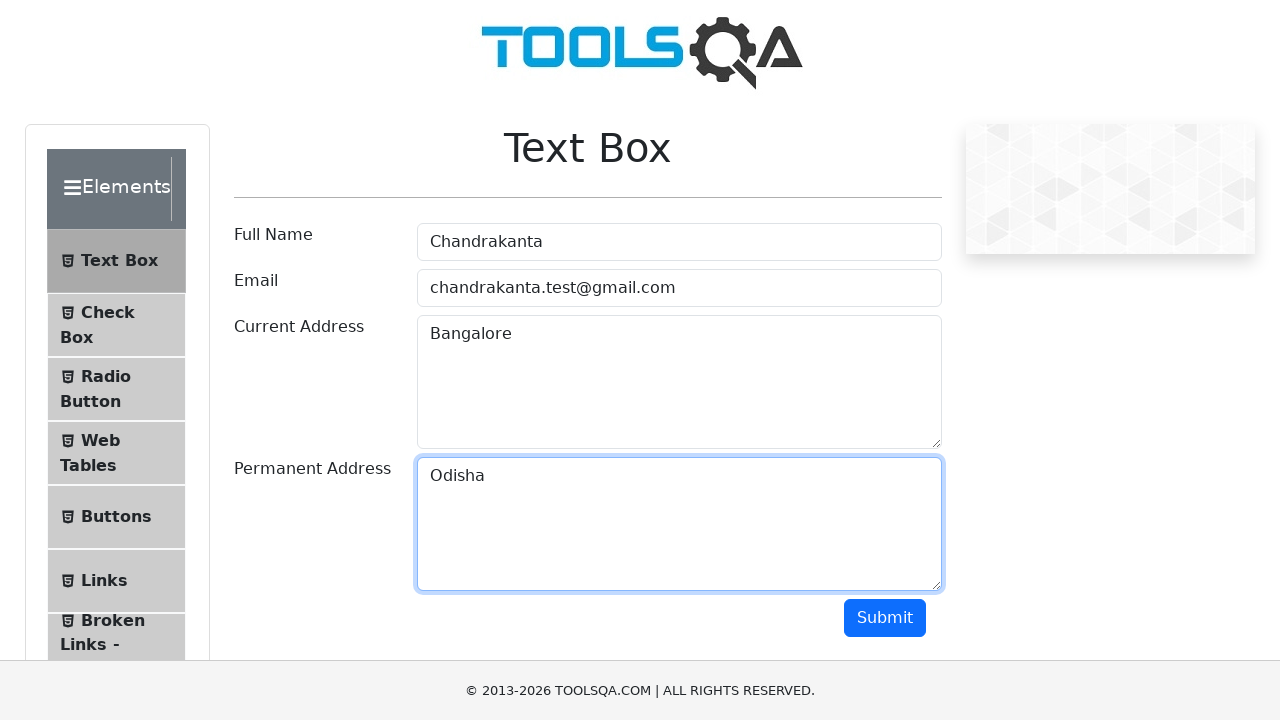